Navigates to ICC Cricket T20I team rankings page and verifies the rankings table is displayed with team data

Starting URL: https://www.icc-cricket.com/rankings/mens/team-rankings/t20i

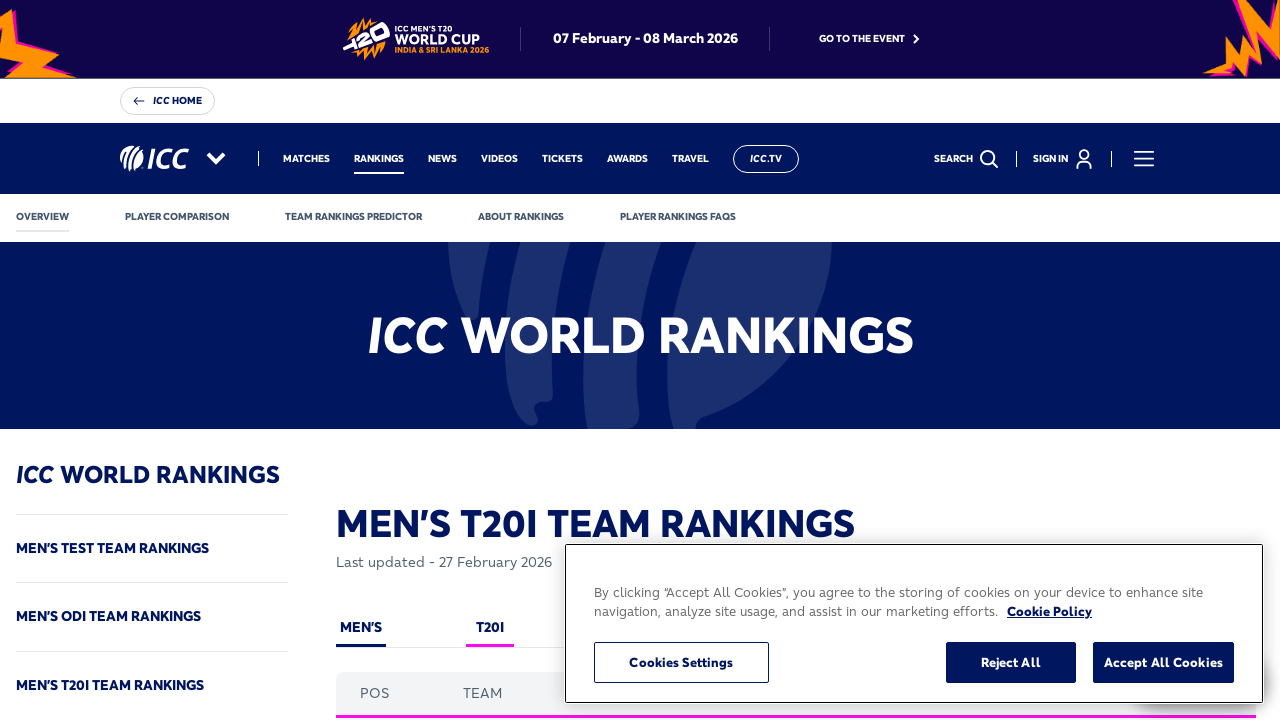

Navigated to ICC Cricket T20I team rankings page
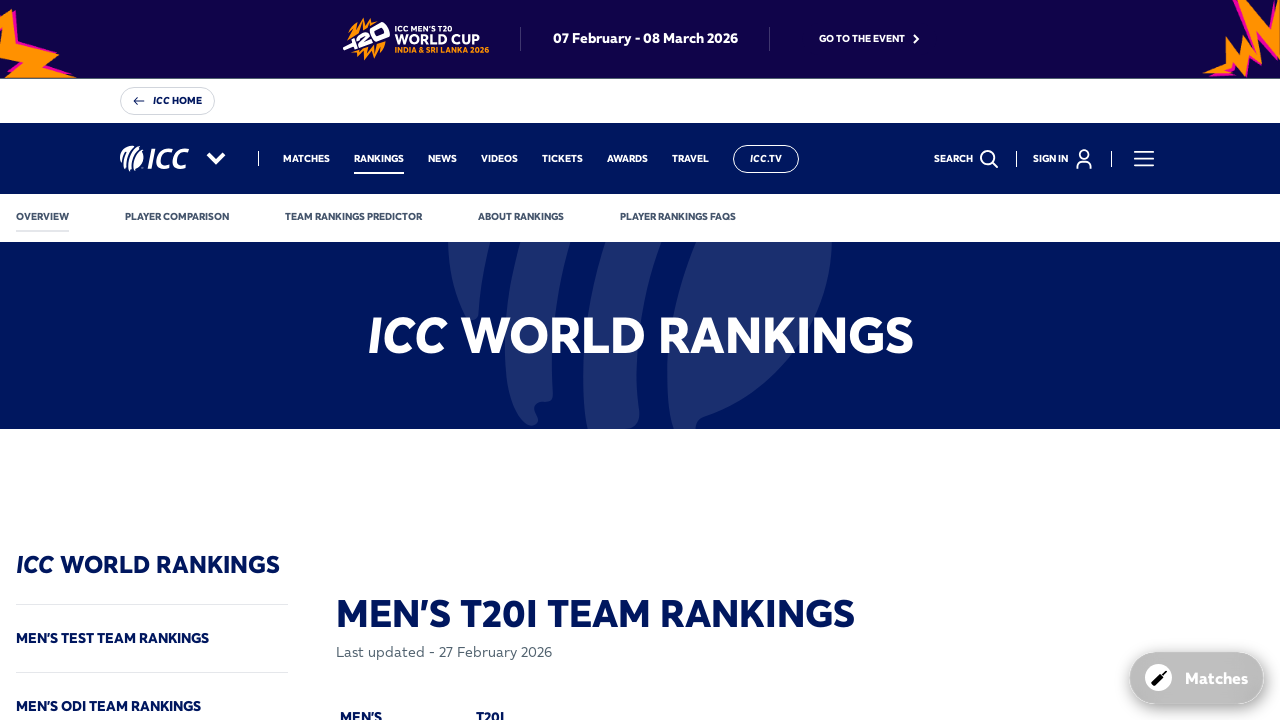

Rankings table loaded - team row cells are now visible
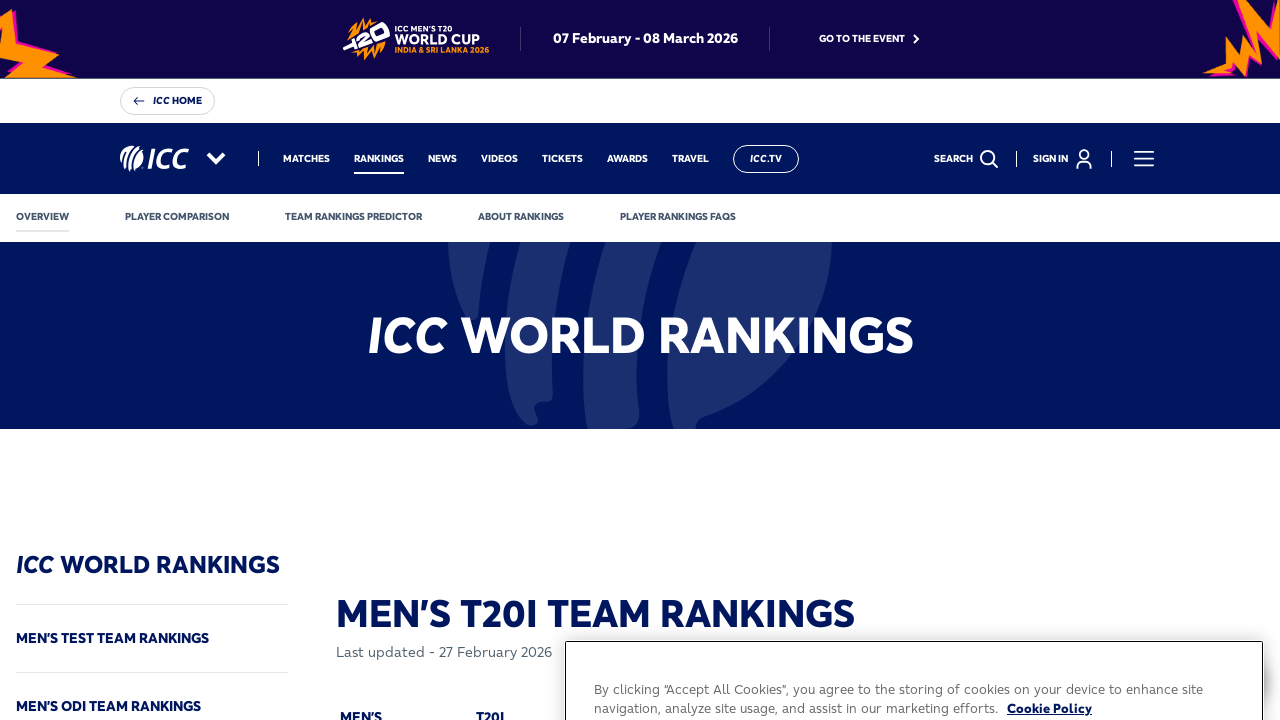

Located all team name cells in rankings table
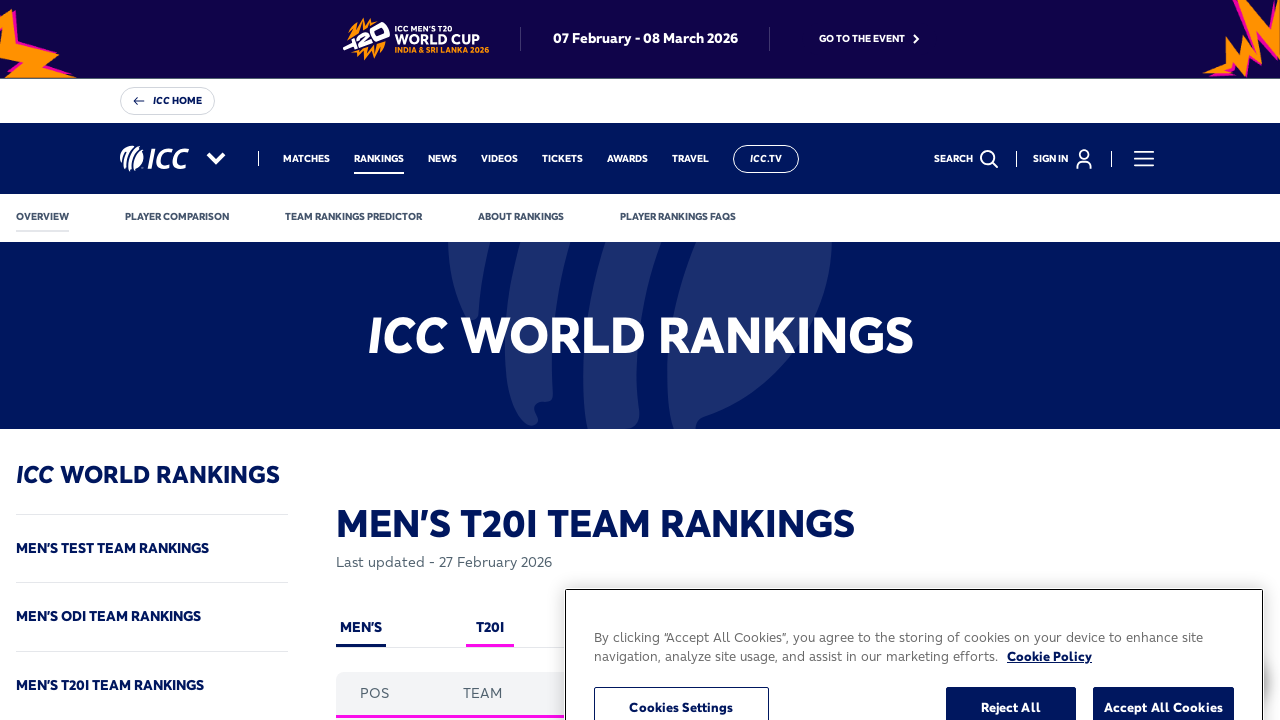

Verified rankings table contains 100 team entries
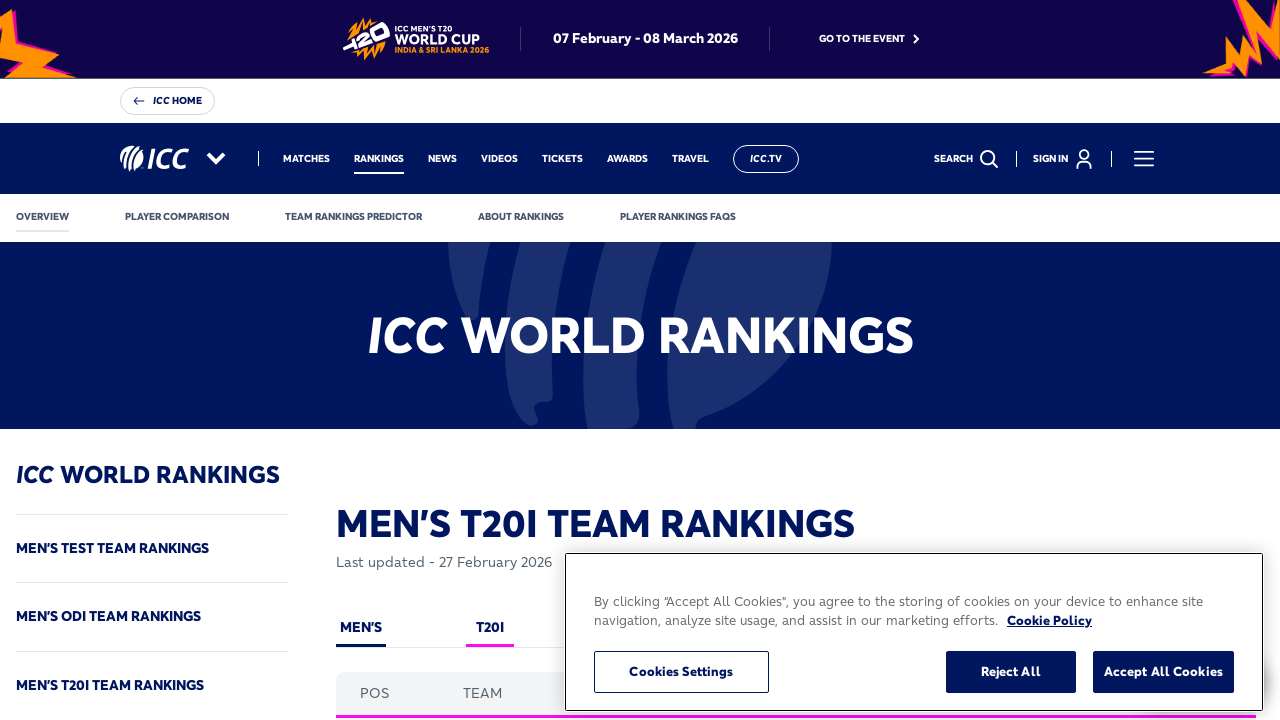

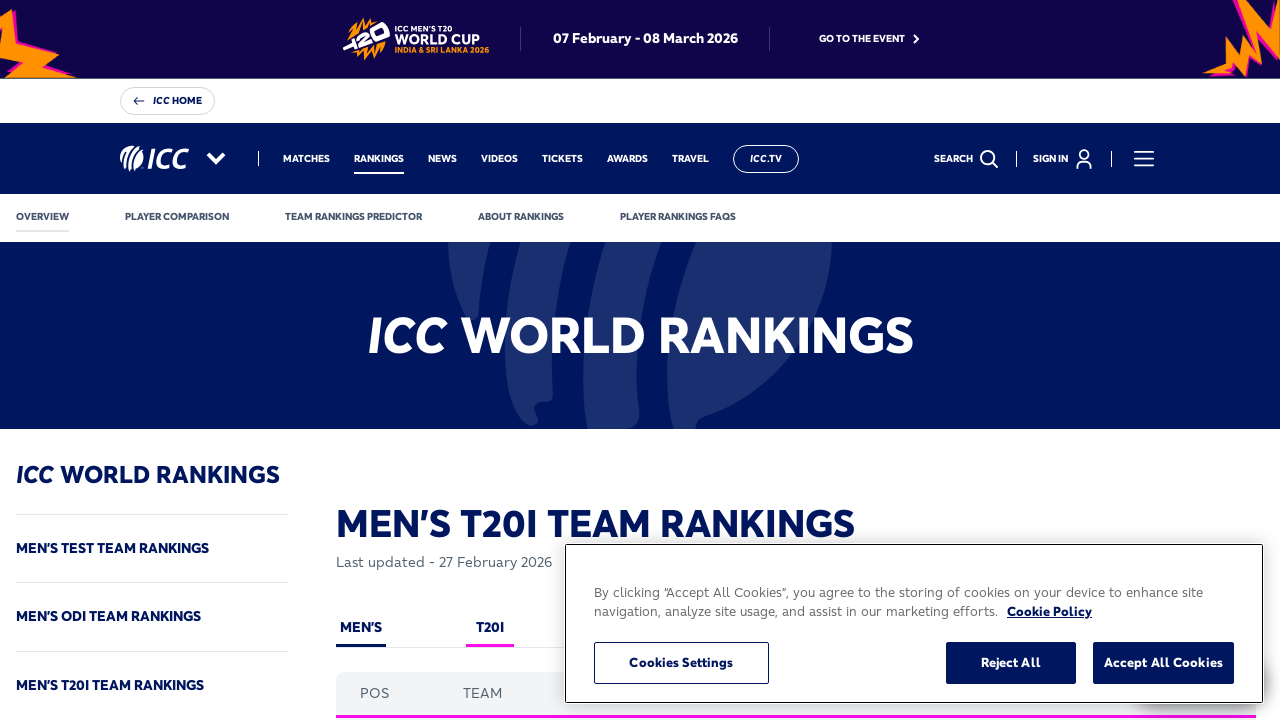